Tests navigation by clicking the "Home" link from the inputs page and verifies the page title changes to "Practice"

Starting URL: https://practice.cydeo.com/inputs

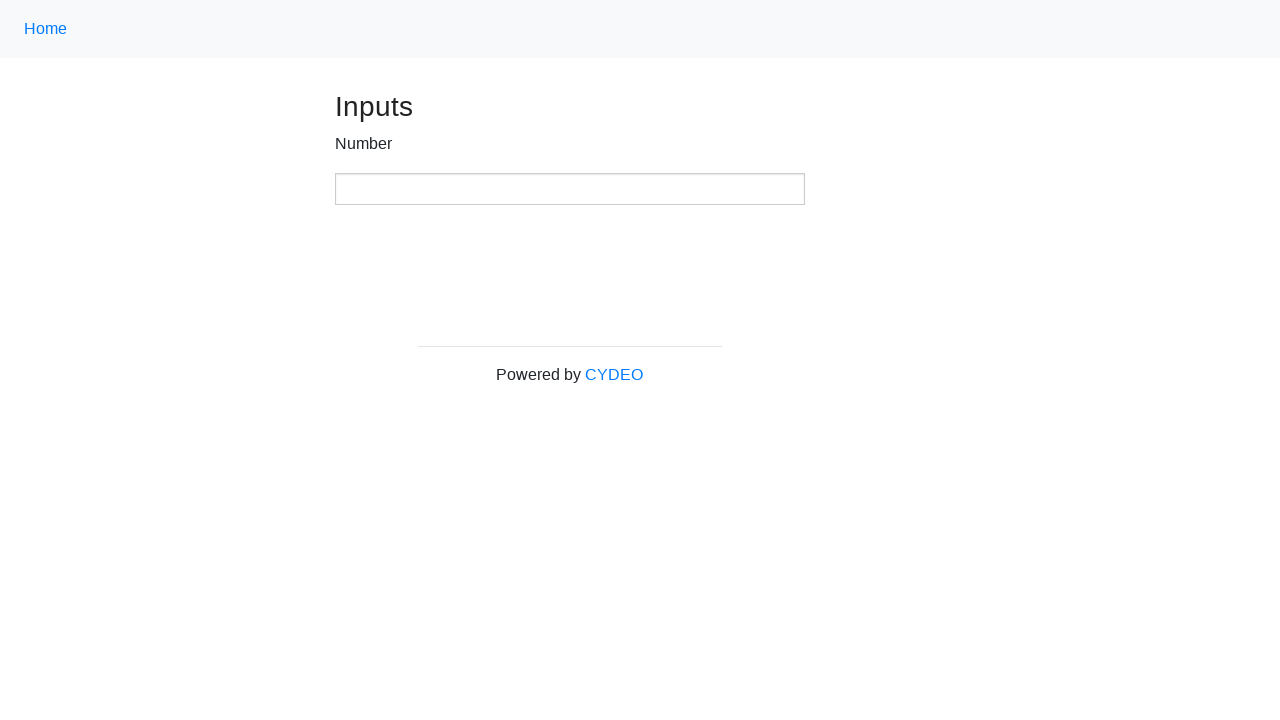

Navigated to inputs page at https://practice.cydeo.com/inputs
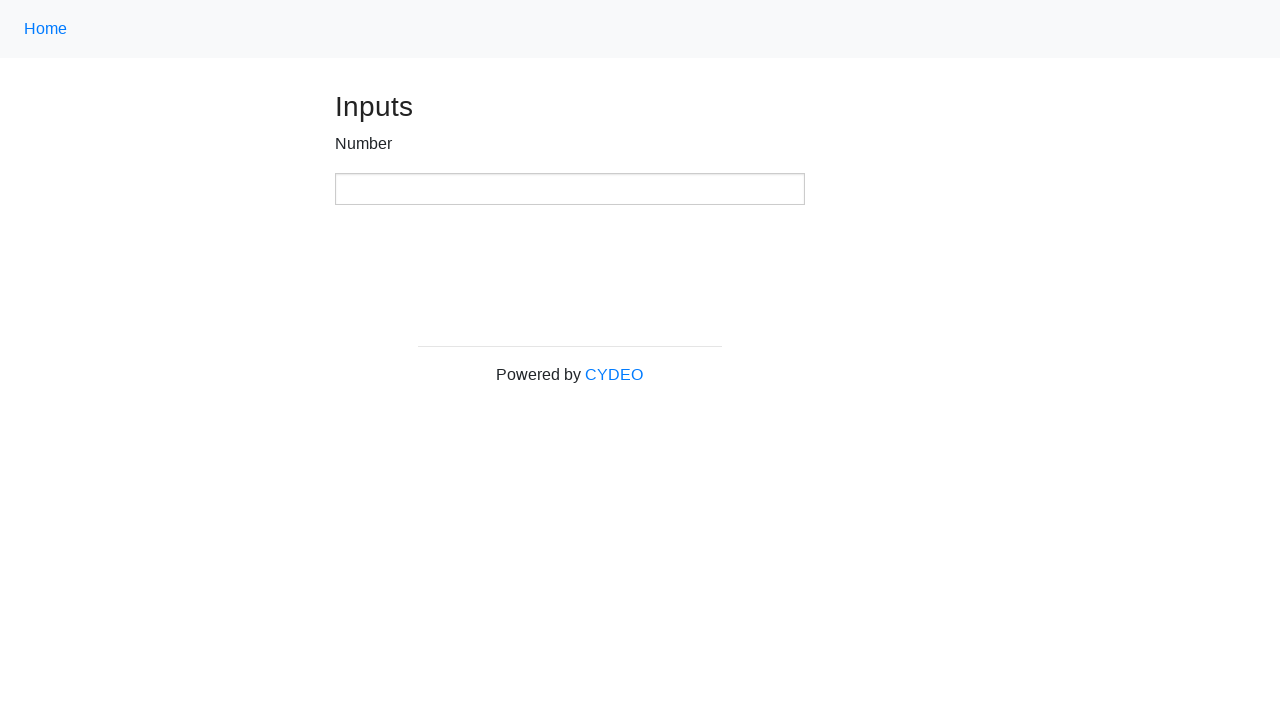

Clicked the Home link using CSS selector a.nav-link at (46, 29) on a.nav-link
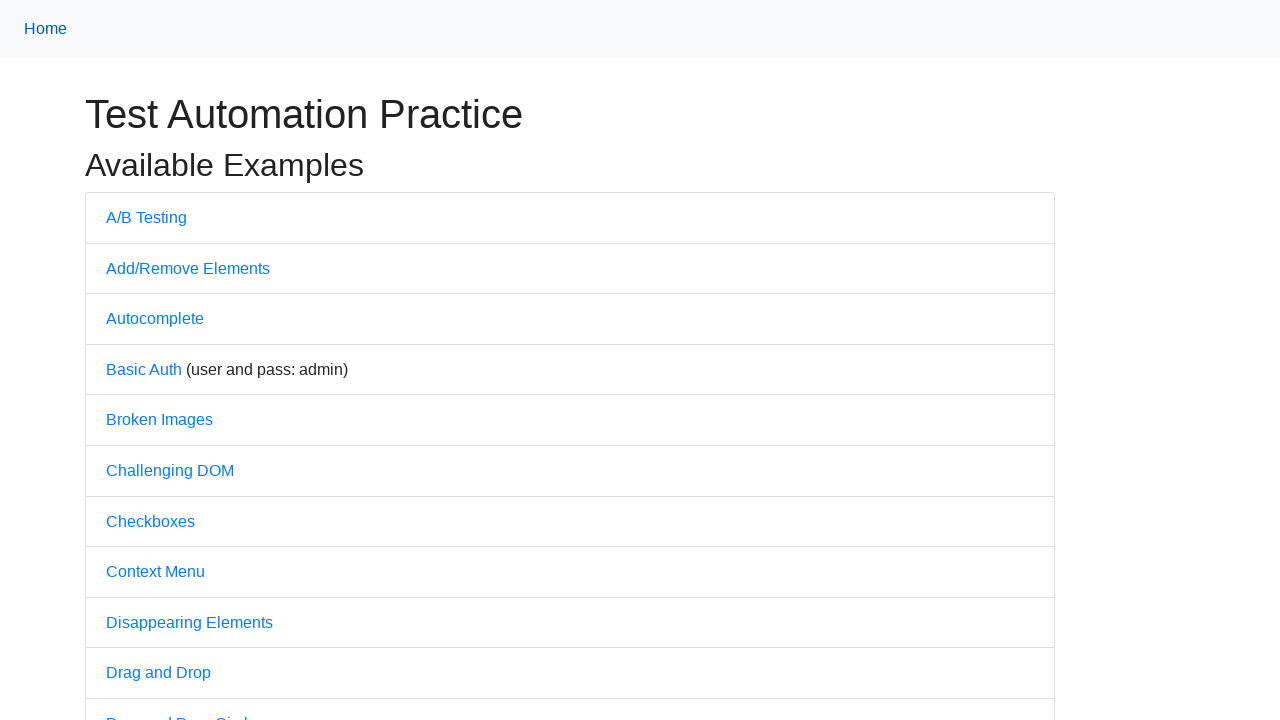

Page load state completed after navigation
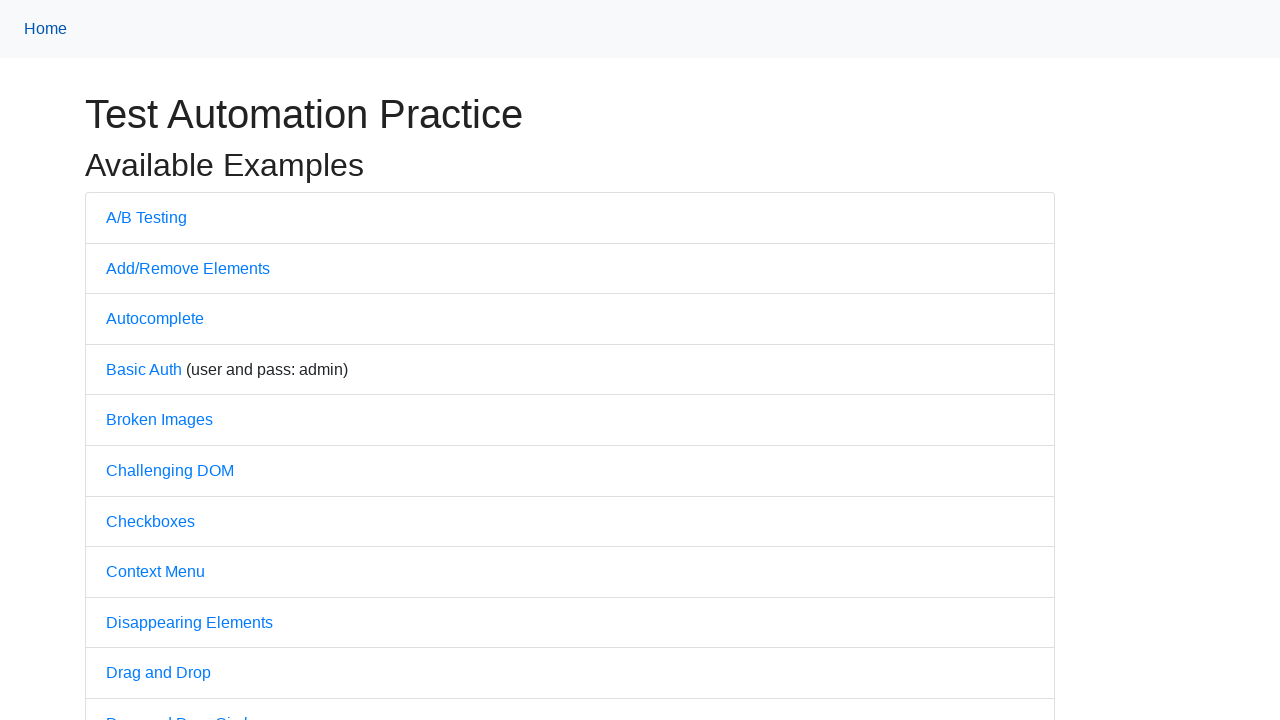

Verified page title changed to 'Practice'
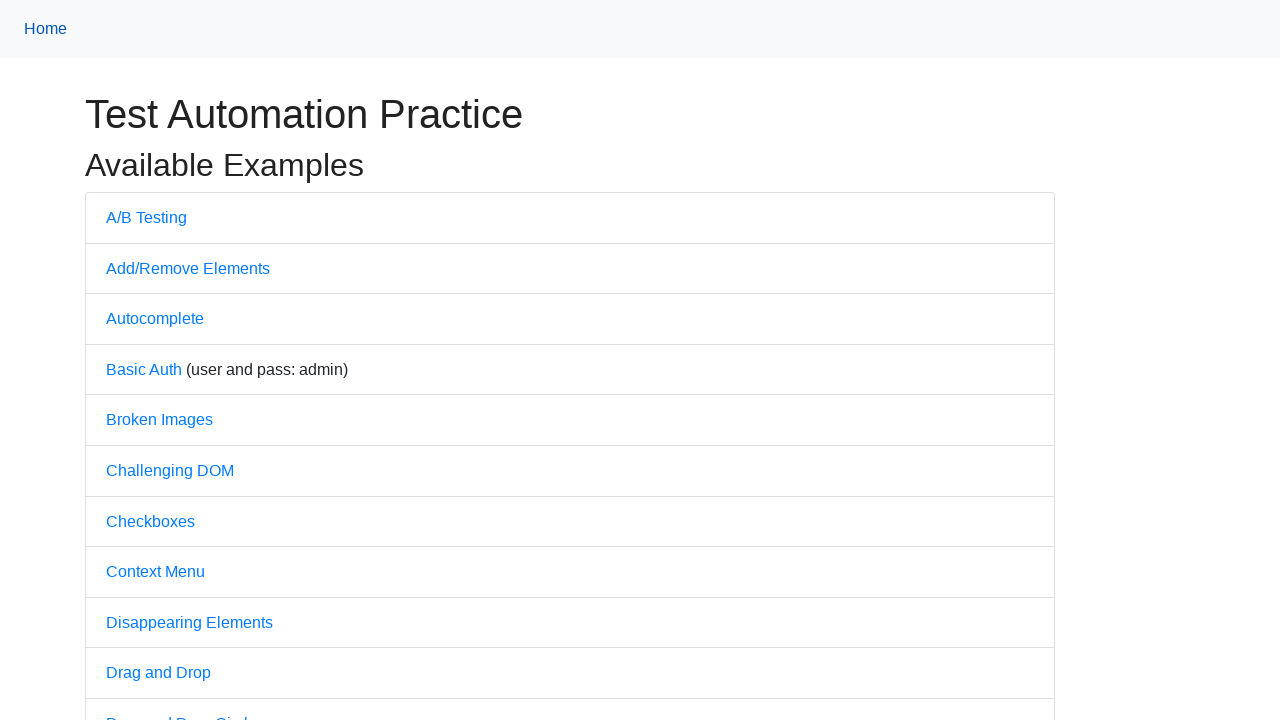

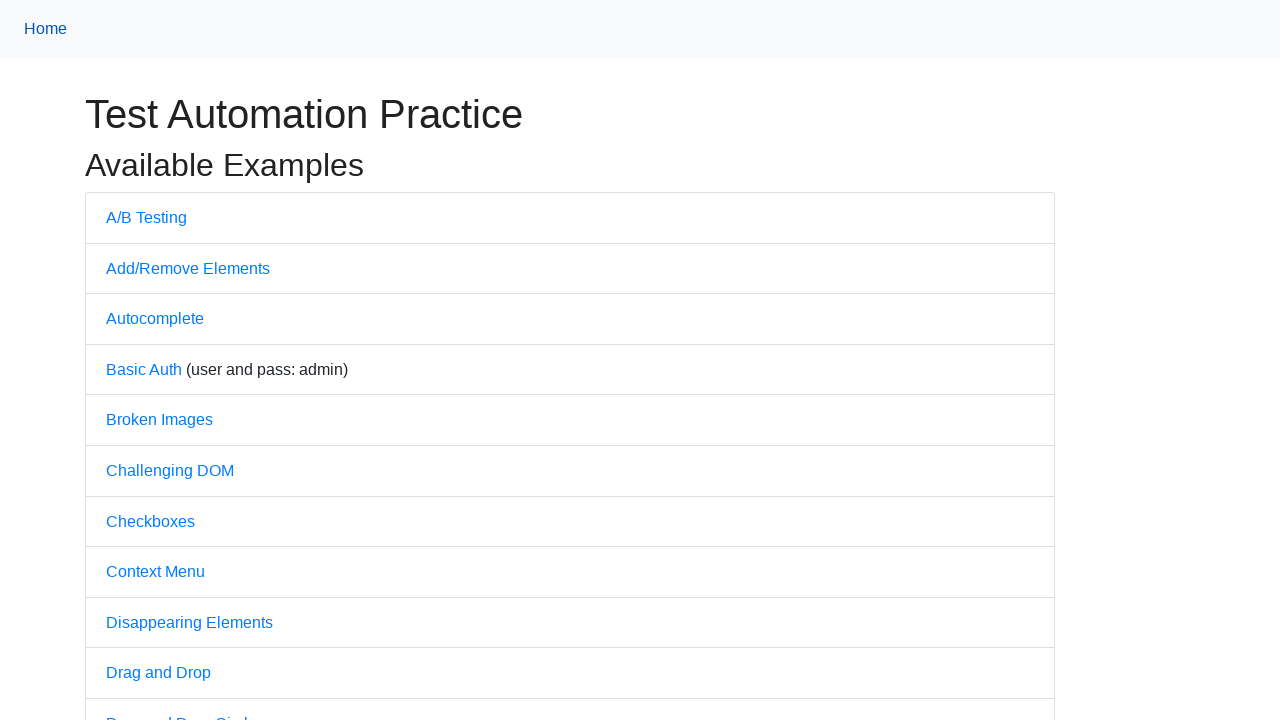